Tests creating a new entry in DataTables editor by filling out form fields with employee information and submitting

Starting URL: https://editor.datatables.net/

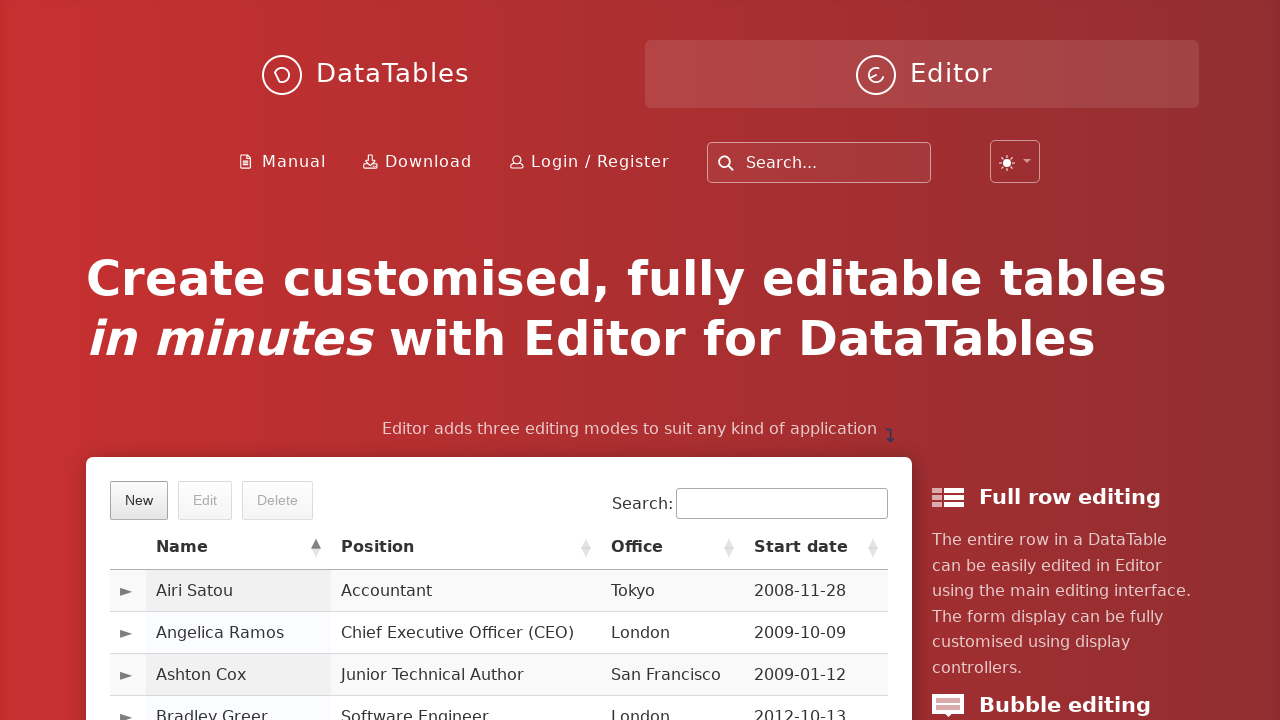

Clicked New button to open form at (139, 500) on xpath=//span[normalize-space()='New']
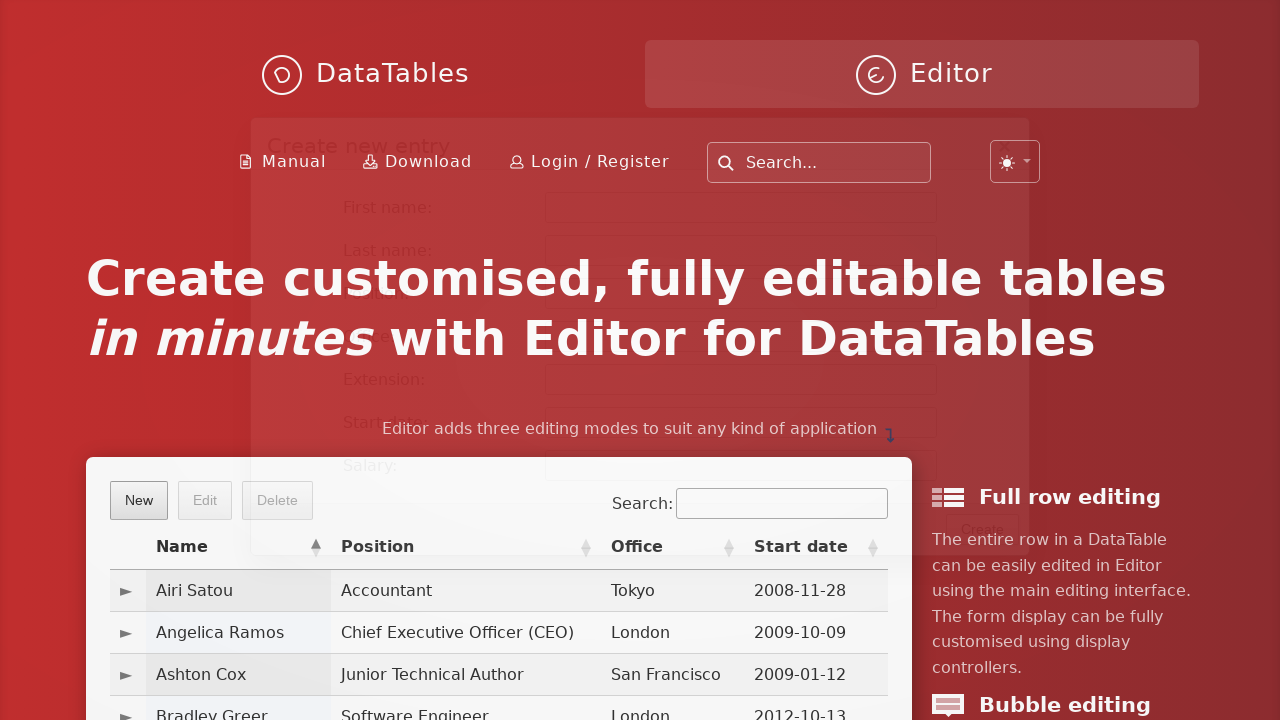

Filled first name field with 'John' on //input[@id='DTE_Field_first_name']
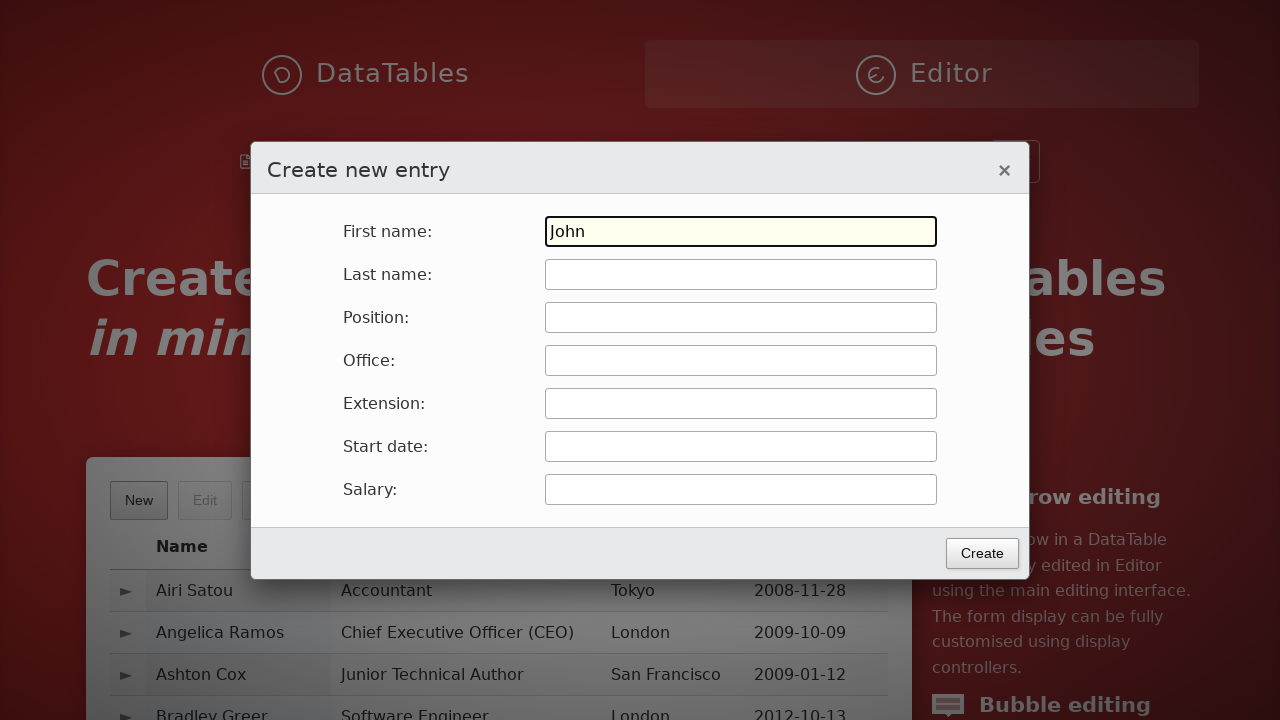

Pressed Tab to move to next field on //input[@id='DTE_Field_first_name']
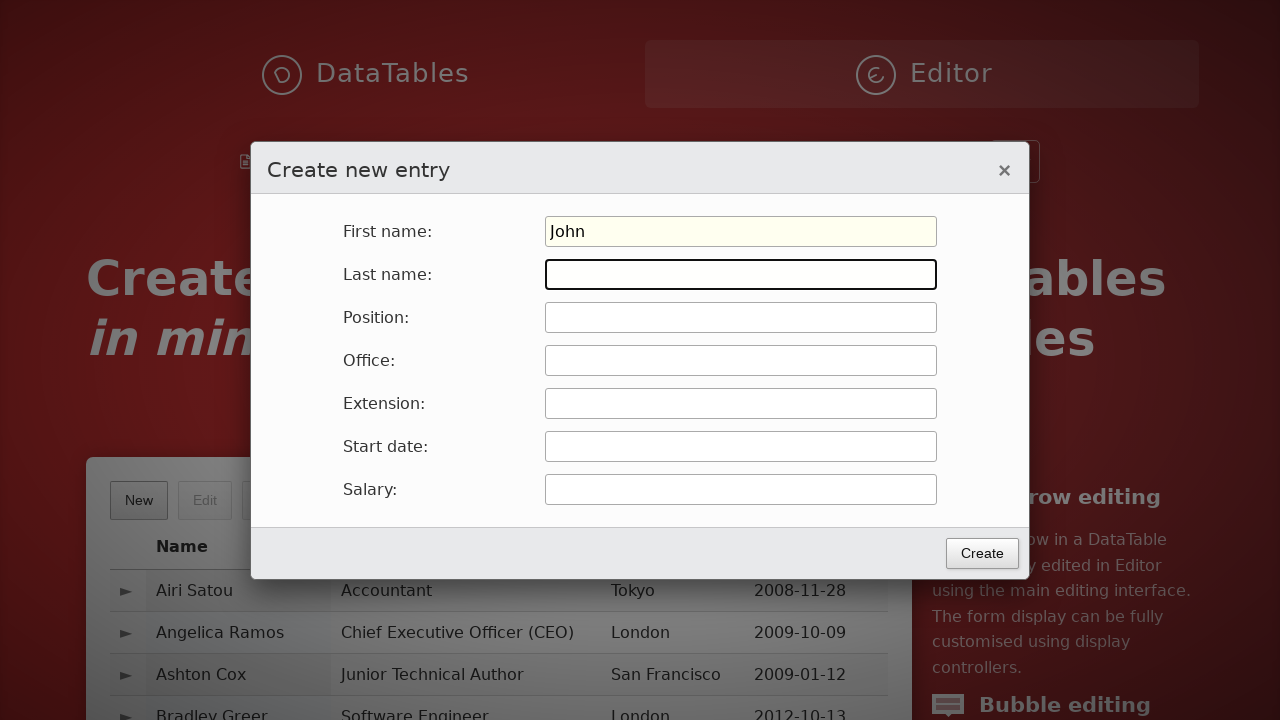

Filled last name field with 'Smith' on //input[@id='DTE_Field_last_name']
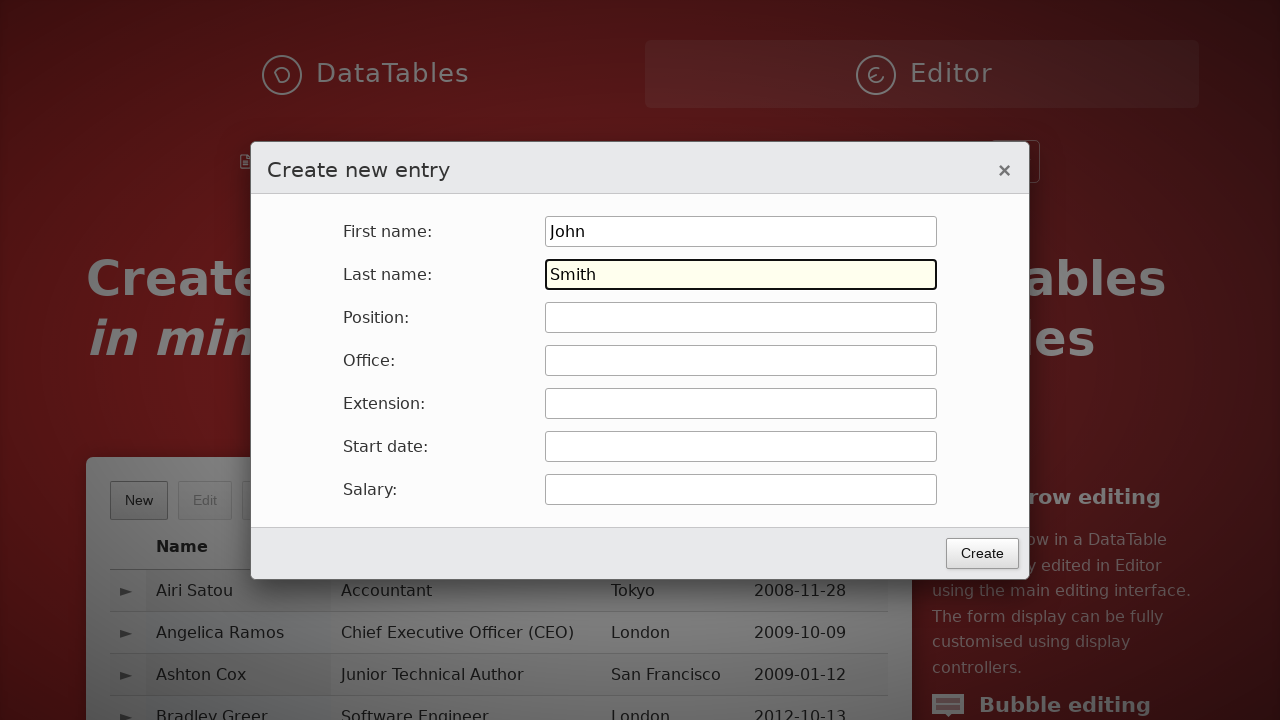

Pressed Tab to move to next field on //input[@id='DTE_Field_last_name']
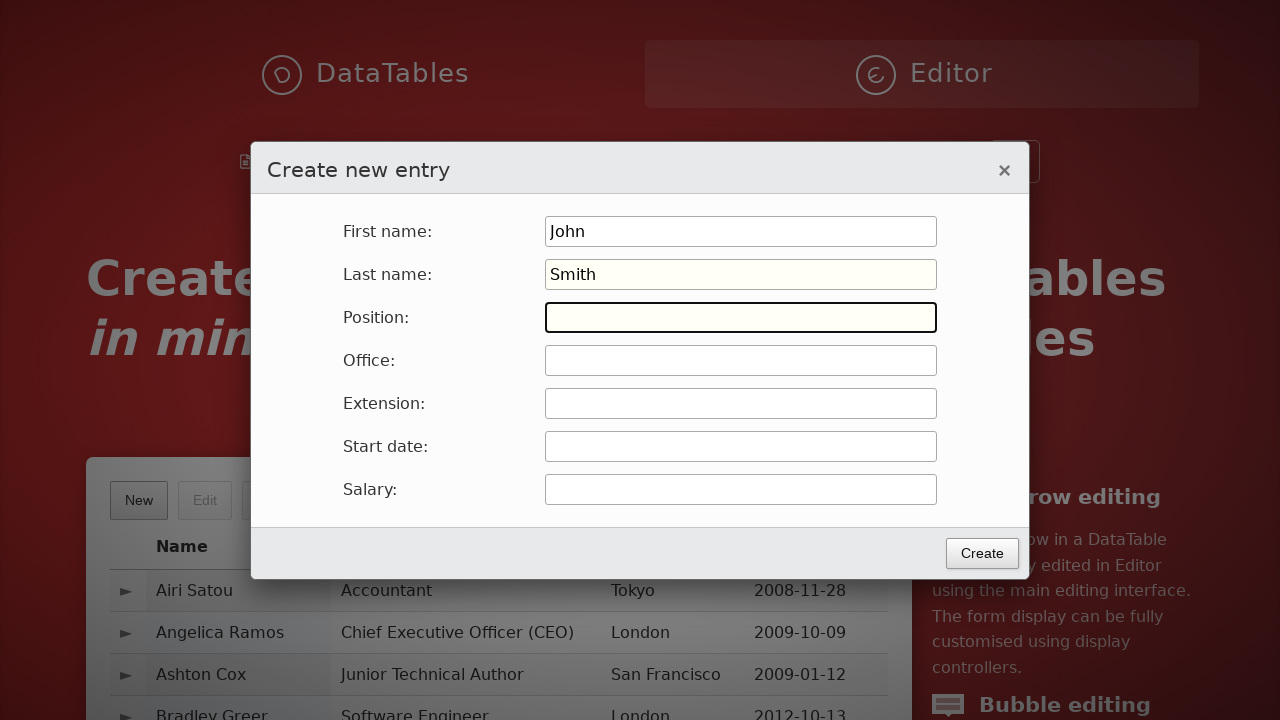

Filled position field with 'Software Engineer' on //input[@id='DTE_Field_position']
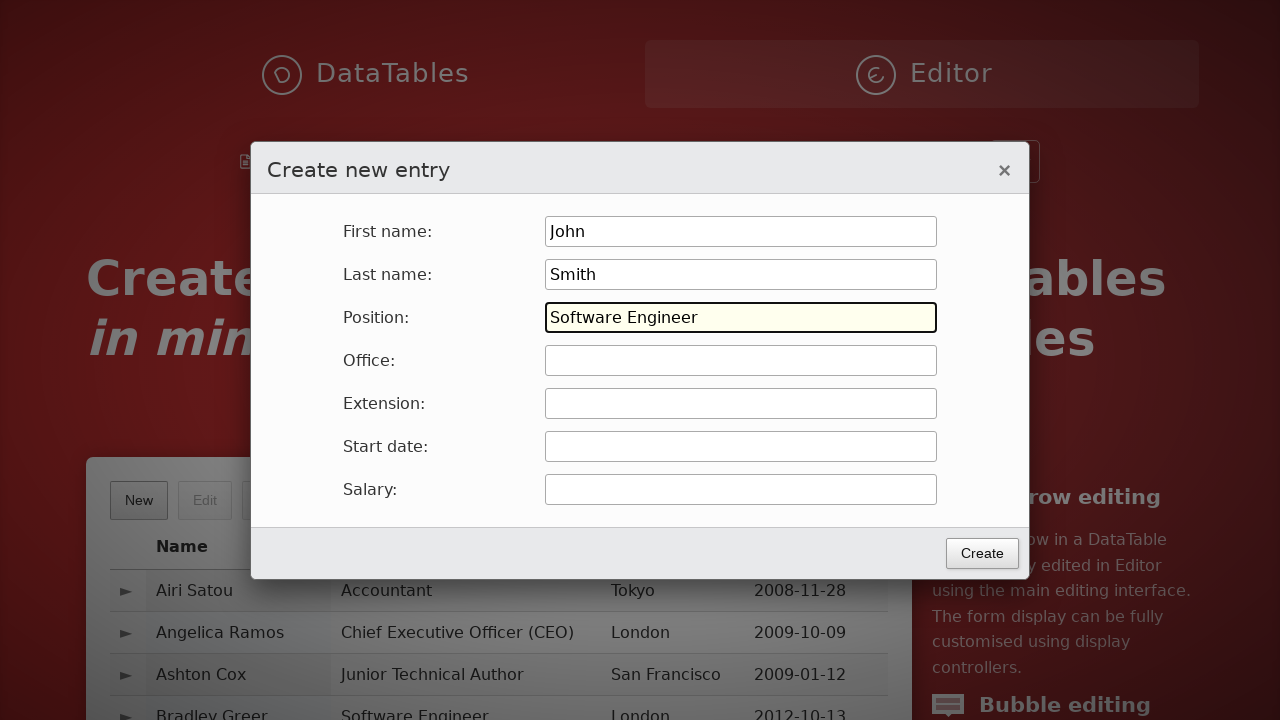

Pressed Tab to move to next field on //input[@id='DTE_Field_position']
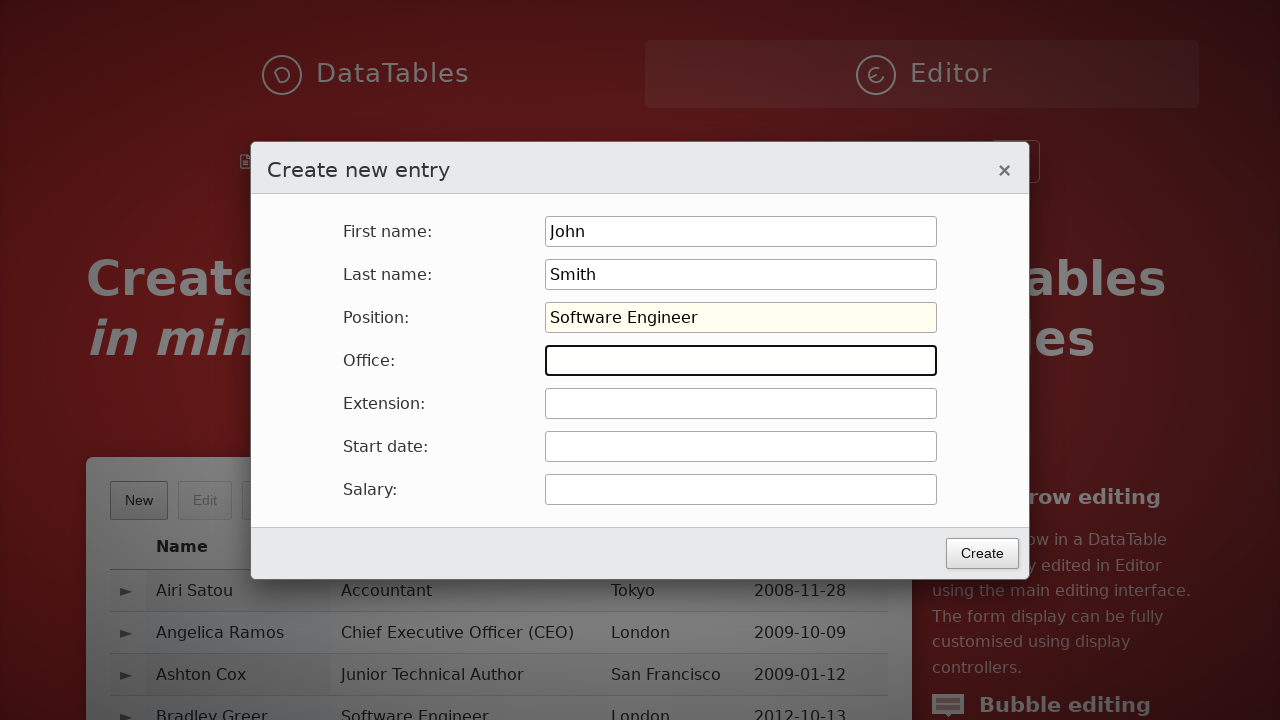

Filled office field with 'San Francisco' on //input[@id='DTE_Field_office']
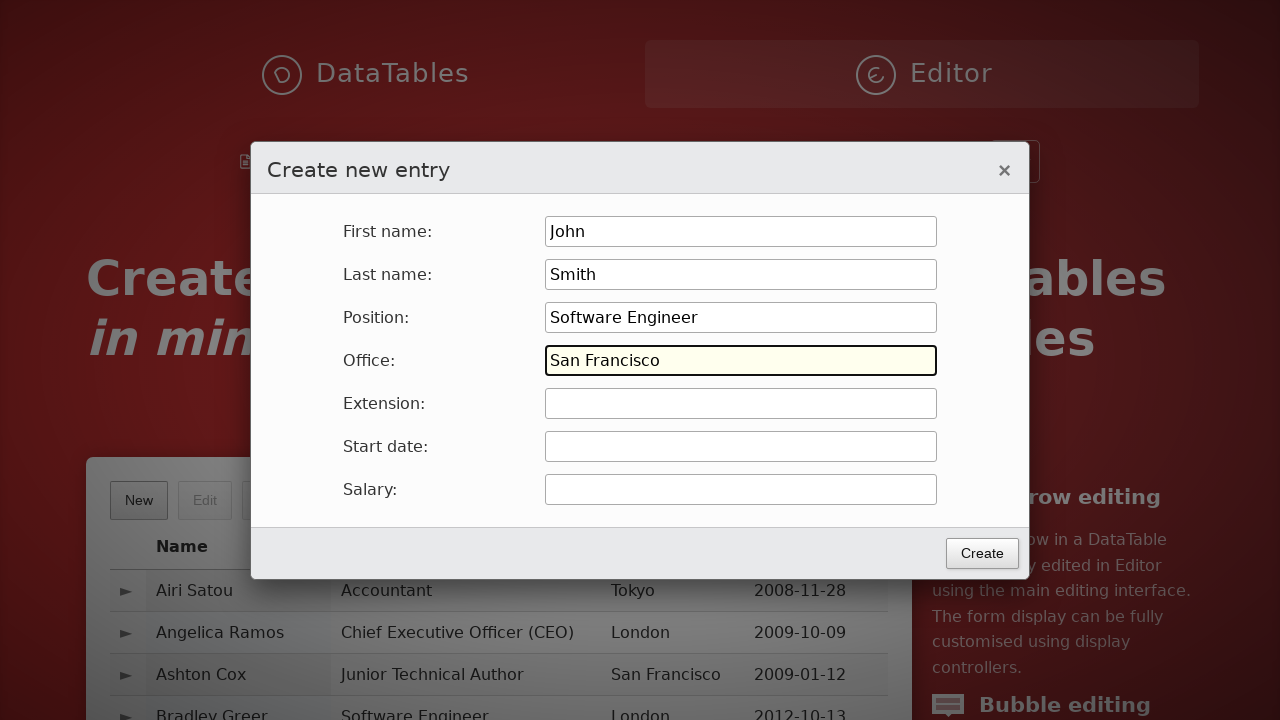

Pressed Tab to move to next field on //input[@id='DTE_Field_office']
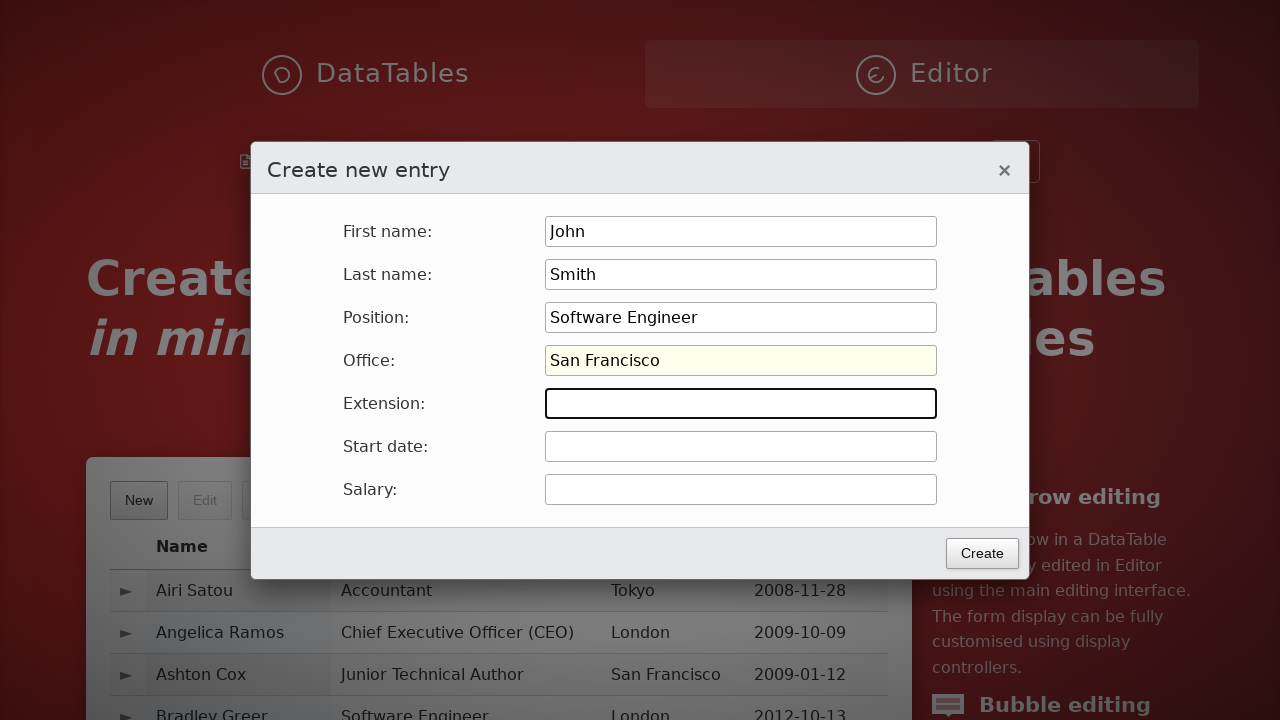

Filled extension field with '5512' on //input[@id='DTE_Field_extn']
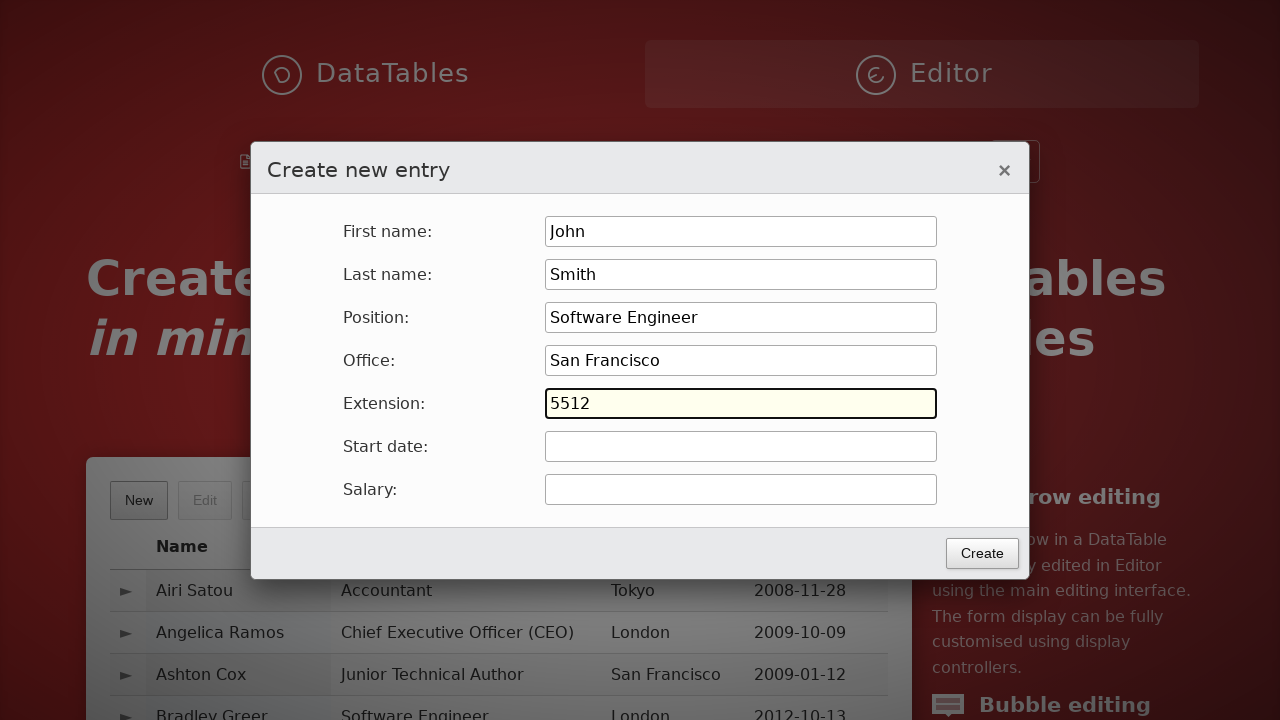

Pressed Tab to move to next field on //input[@id='DTE_Field_extn']
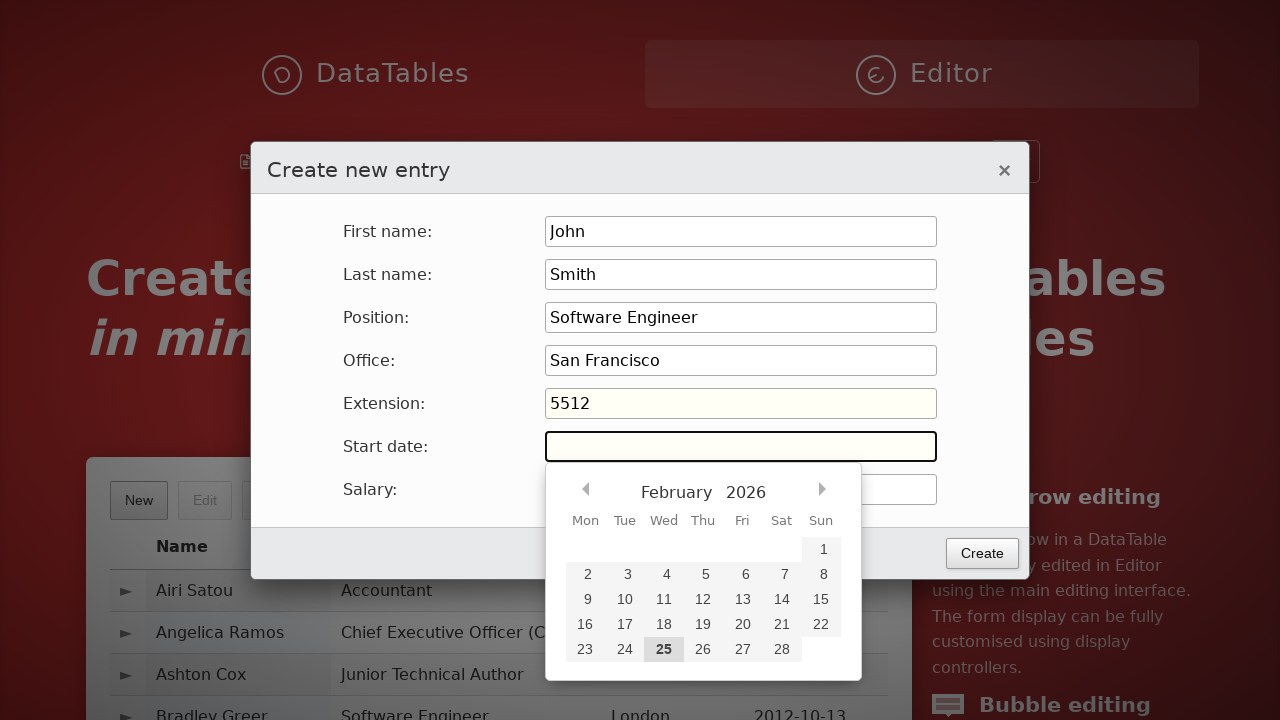

Filled start date field with '2024-01-15' on //input[@id='DTE_Field_start_date']
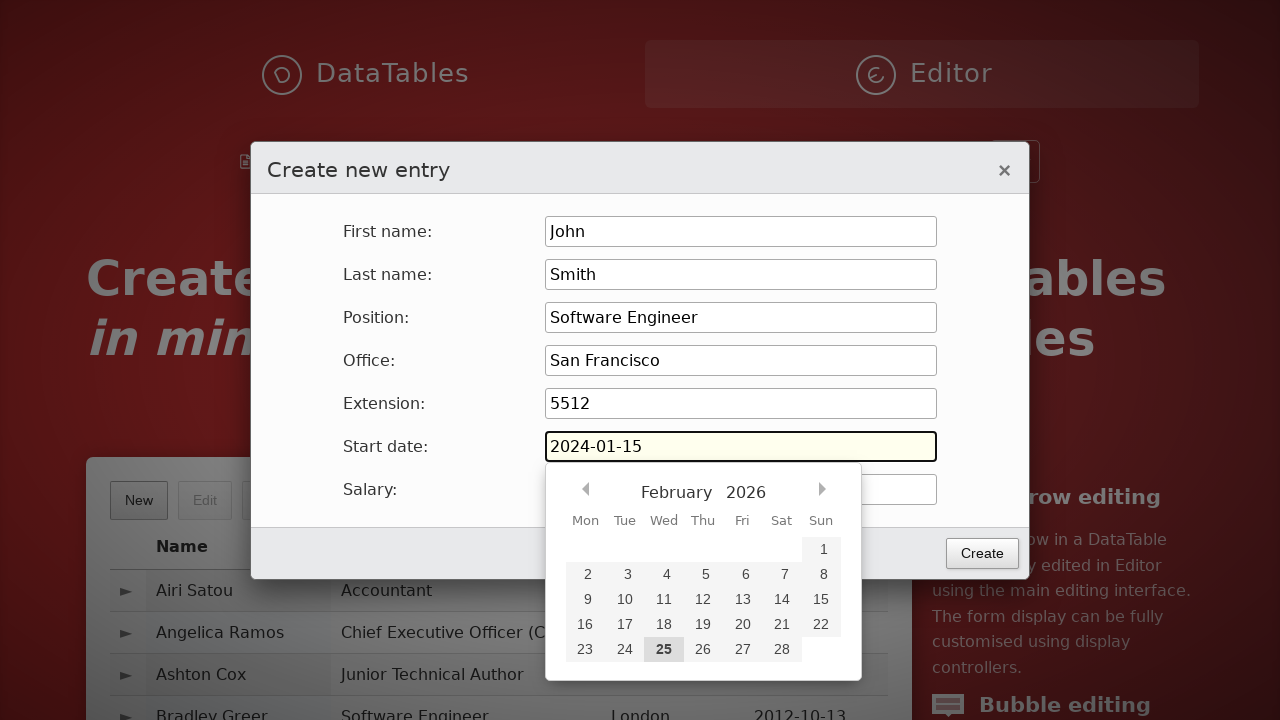

Filled salary field with '85000' on //input[@id='DTE_Field_salary']
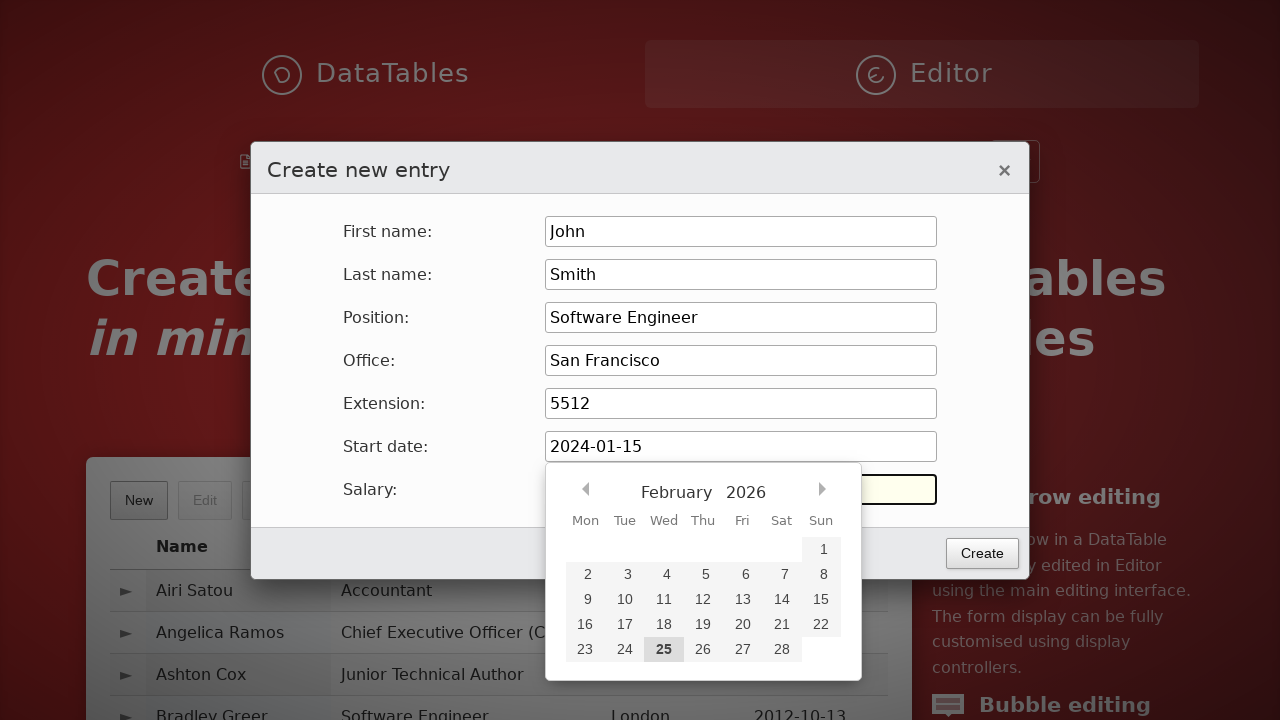

Clicked Create button to submit form at (982, 553) on xpath=//button[@class='btn']
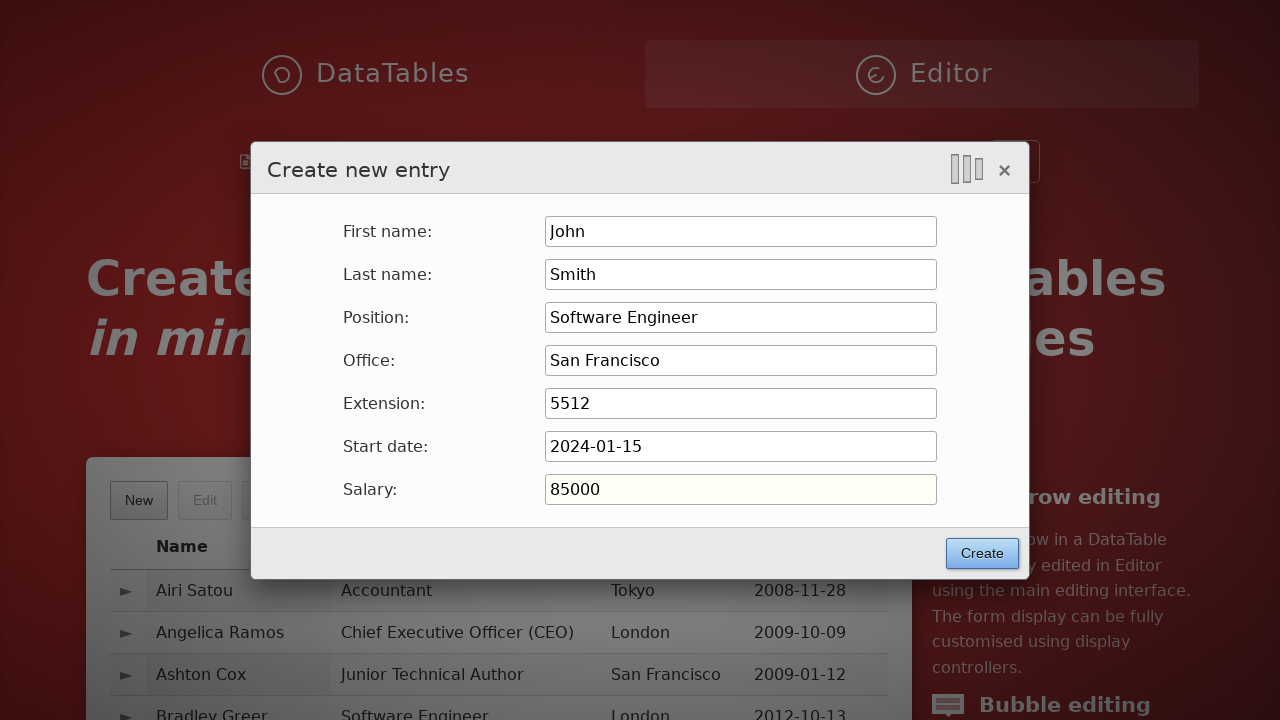

Verified new entry 'Software Engineer' appears in the table
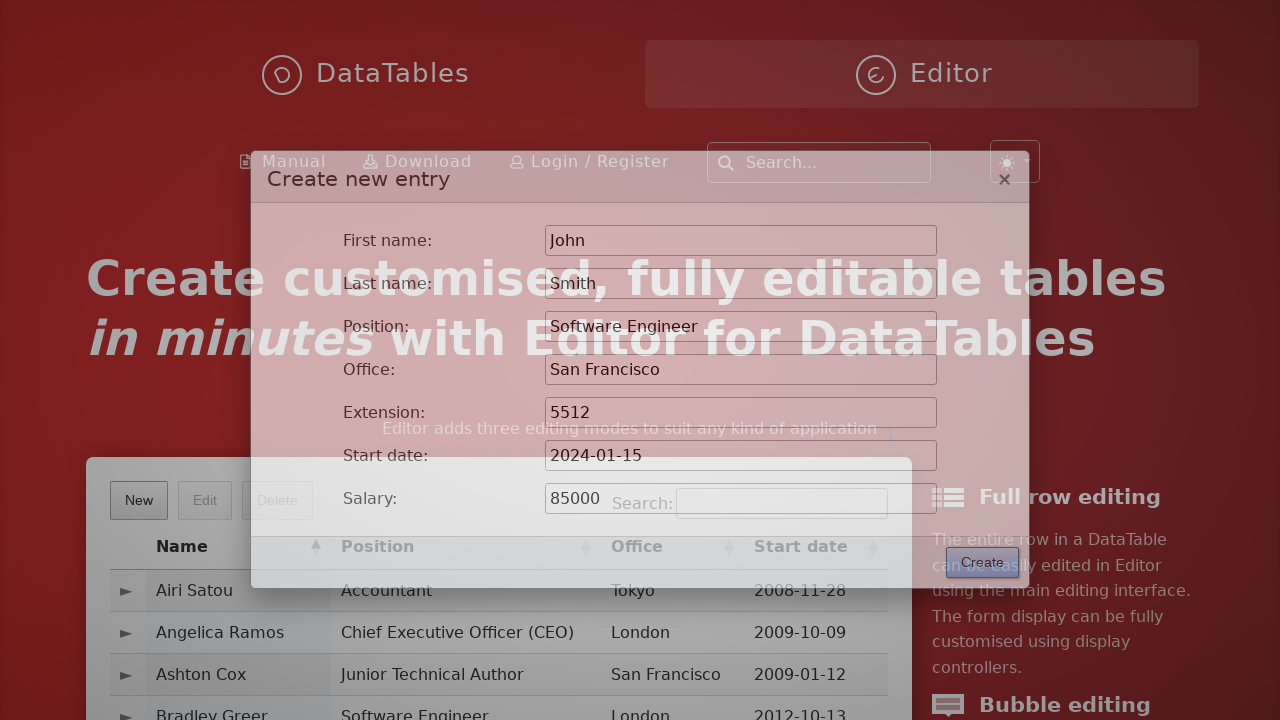

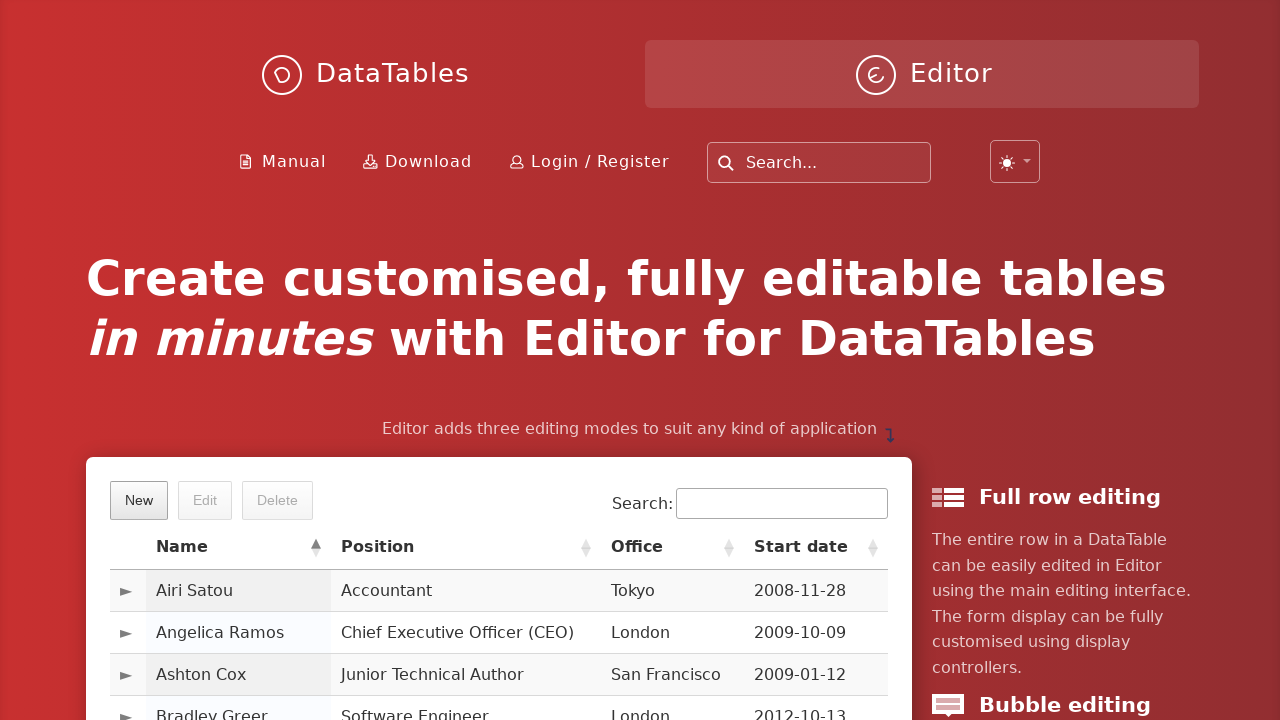